Tests marking all items as completed using the toggle-all checkbox.

Starting URL: https://demo.playwright.dev/todomvc

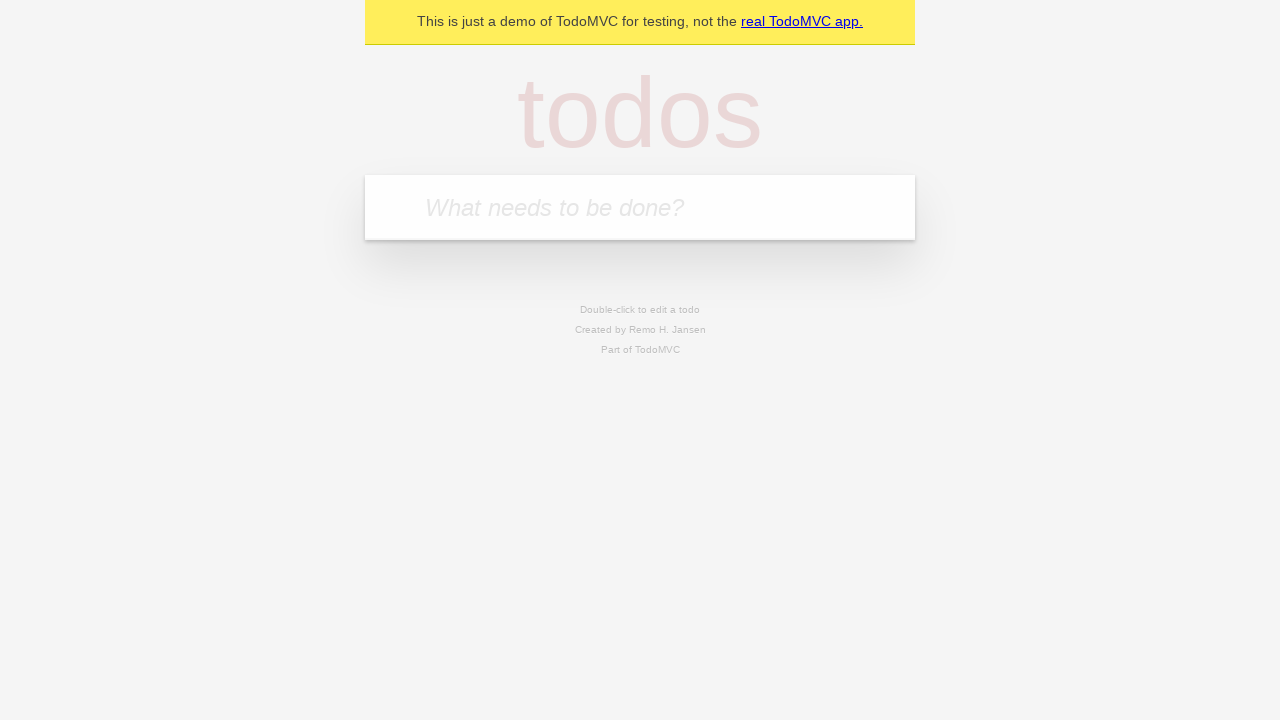

Located todo input field
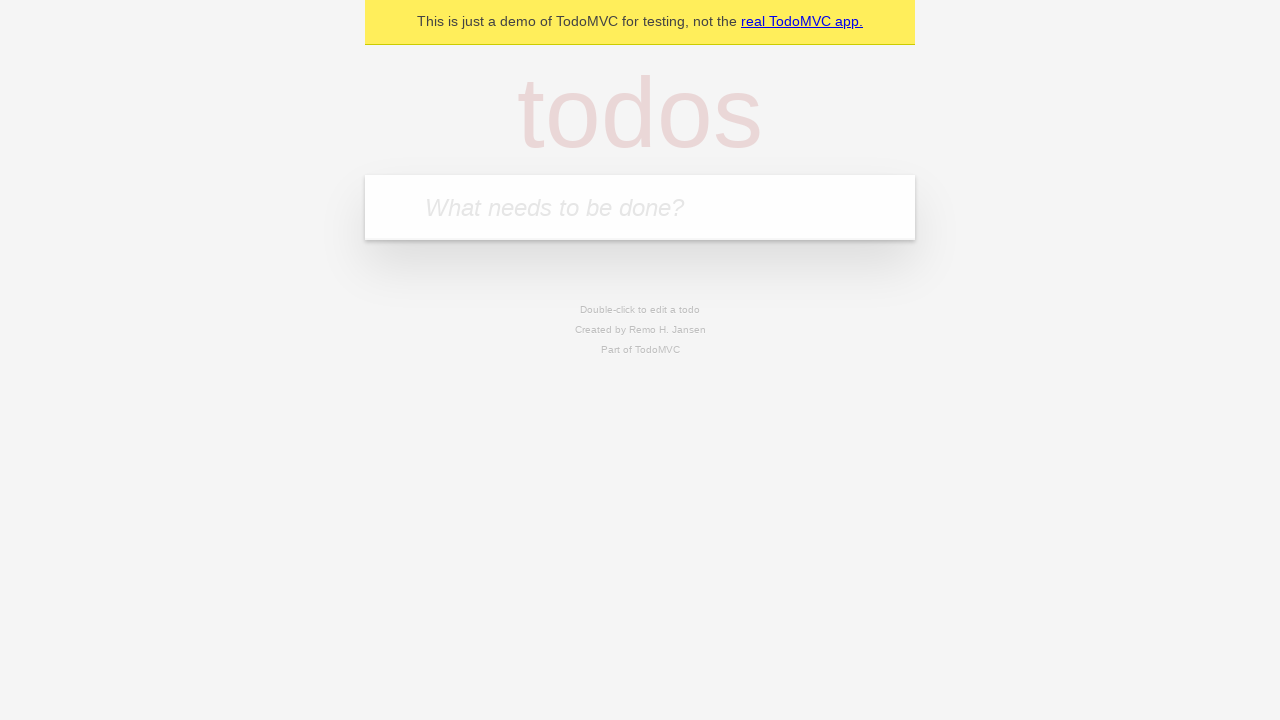

Filled first todo with 'buy some cheese' on internal:attr=[placeholder="What needs to be done?"i]
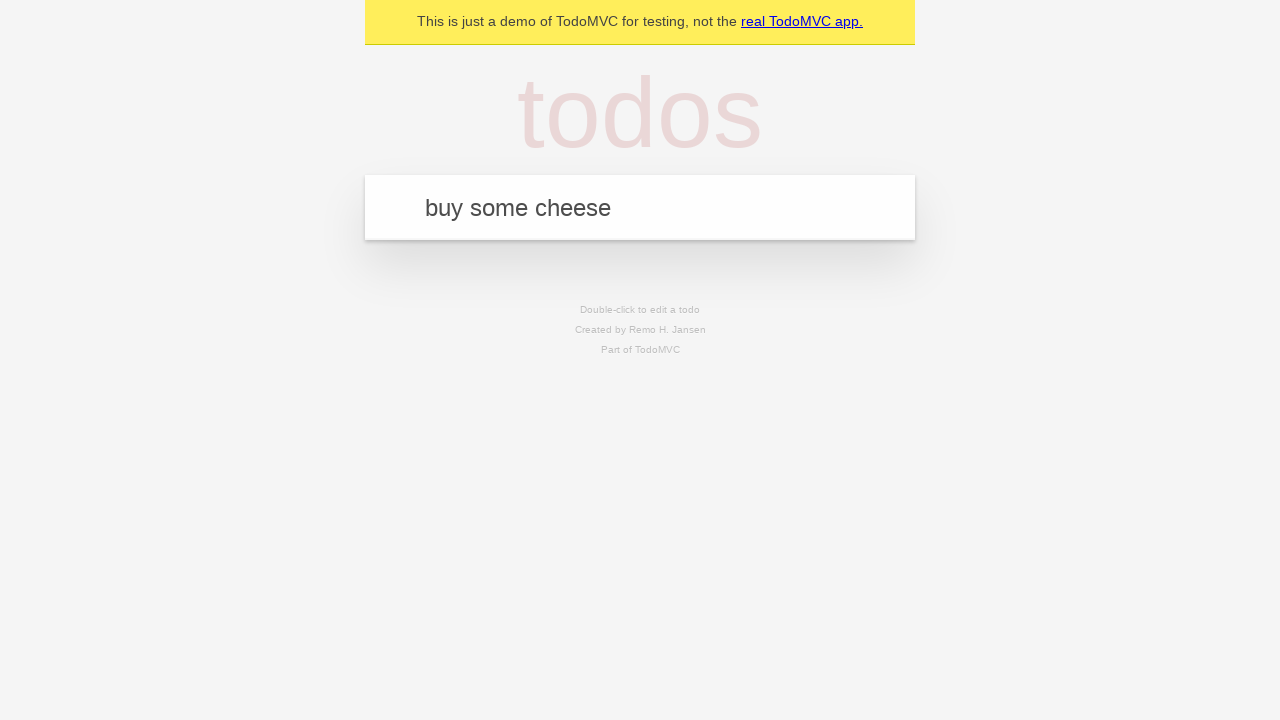

Pressed Enter to create first todo on internal:attr=[placeholder="What needs to be done?"i]
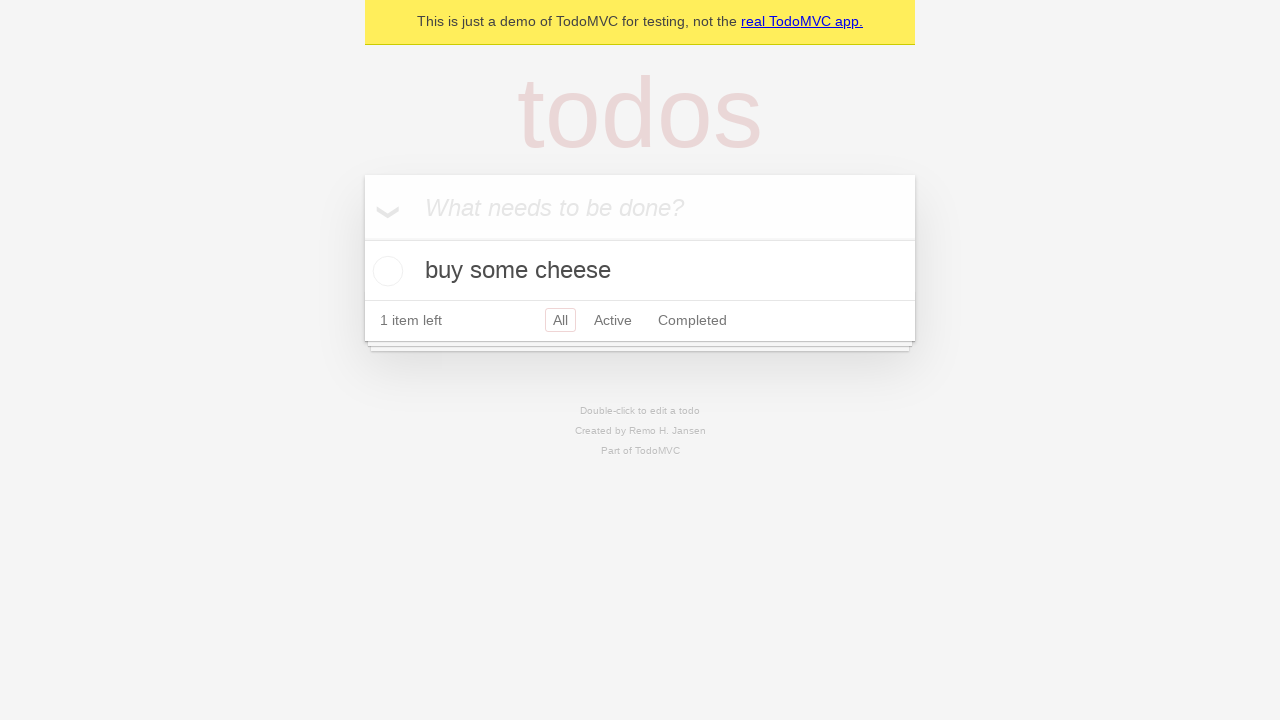

Filled second todo with 'feed the cat' on internal:attr=[placeholder="What needs to be done?"i]
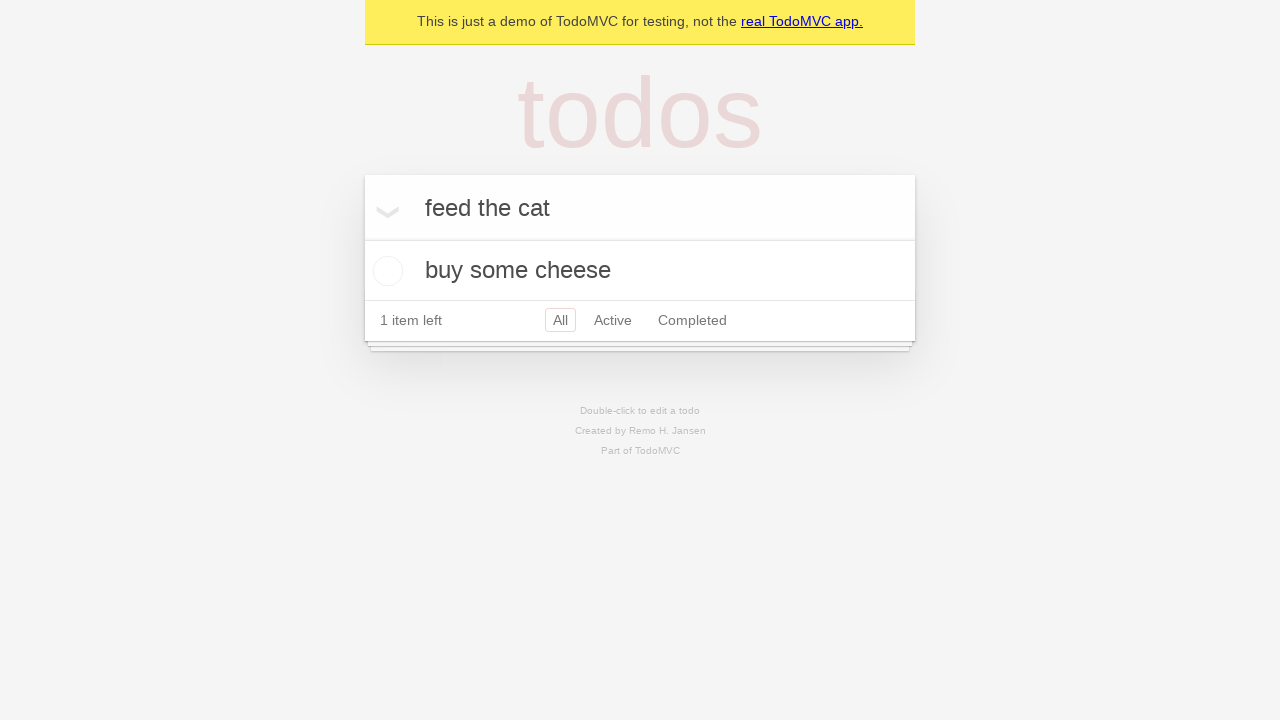

Pressed Enter to create second todo on internal:attr=[placeholder="What needs to be done?"i]
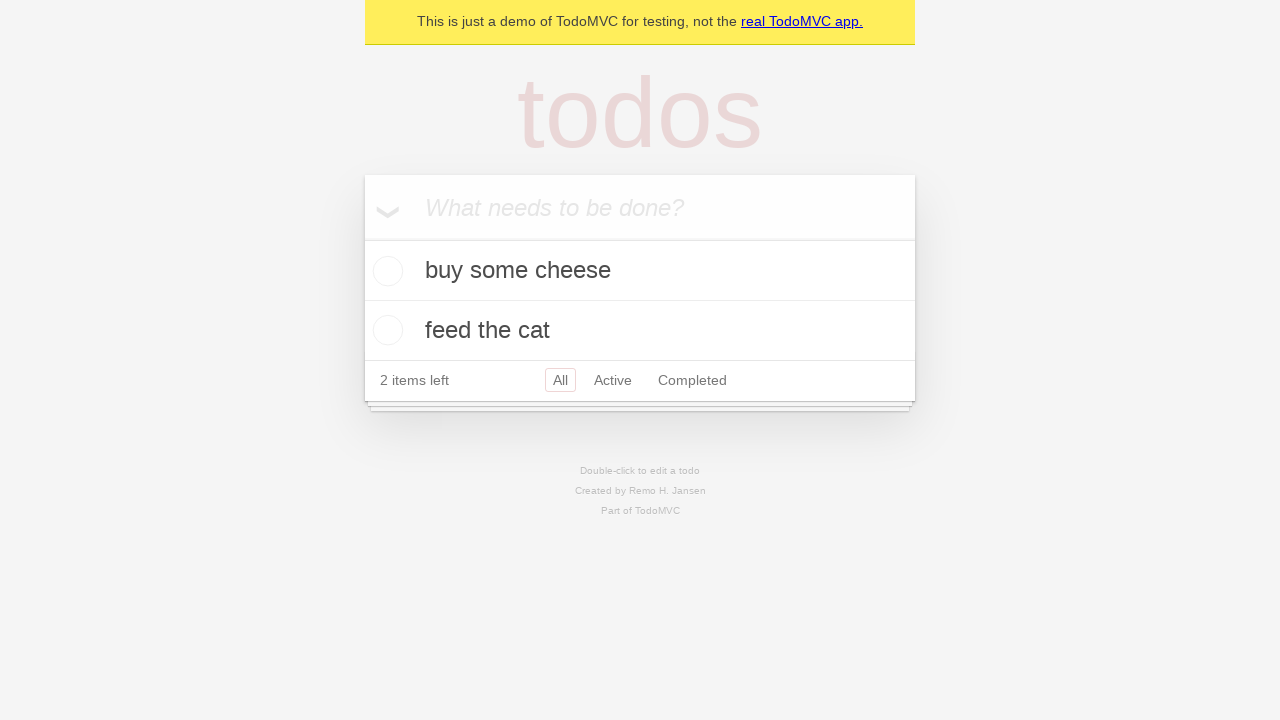

Filled third todo with 'book a doctors appointment' on internal:attr=[placeholder="What needs to be done?"i]
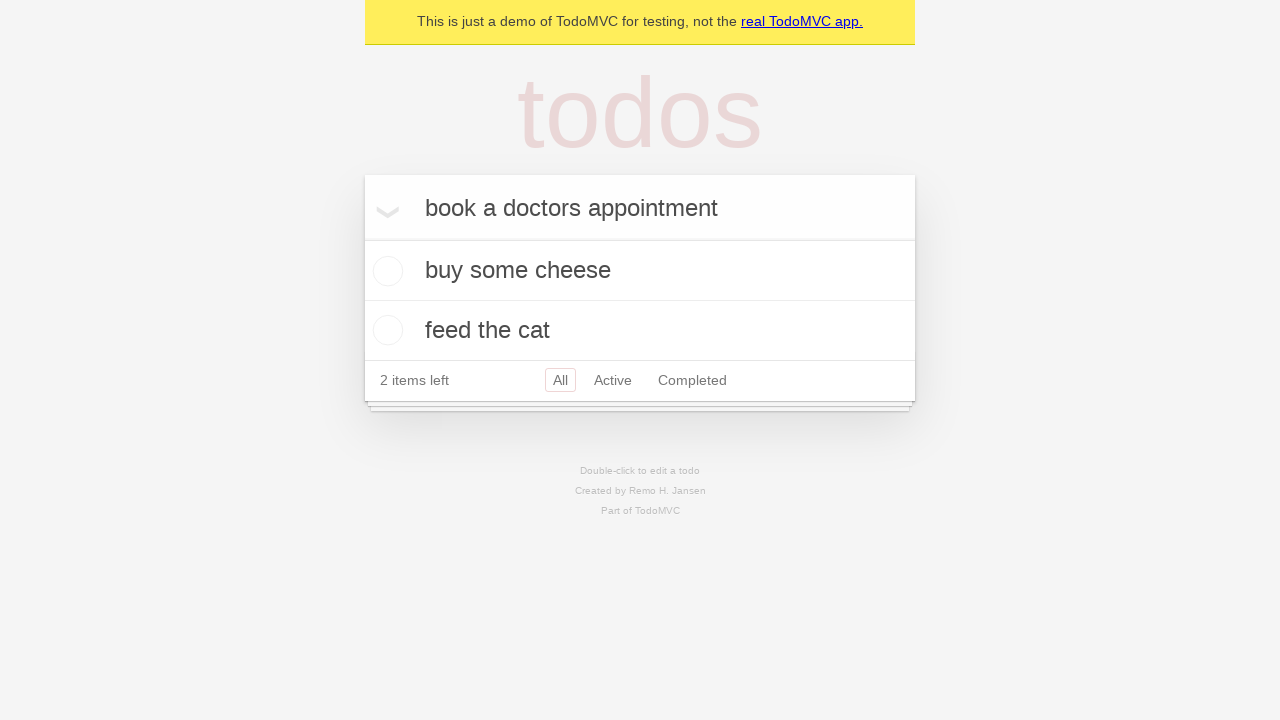

Pressed Enter to create third todo on internal:attr=[placeholder="What needs to be done?"i]
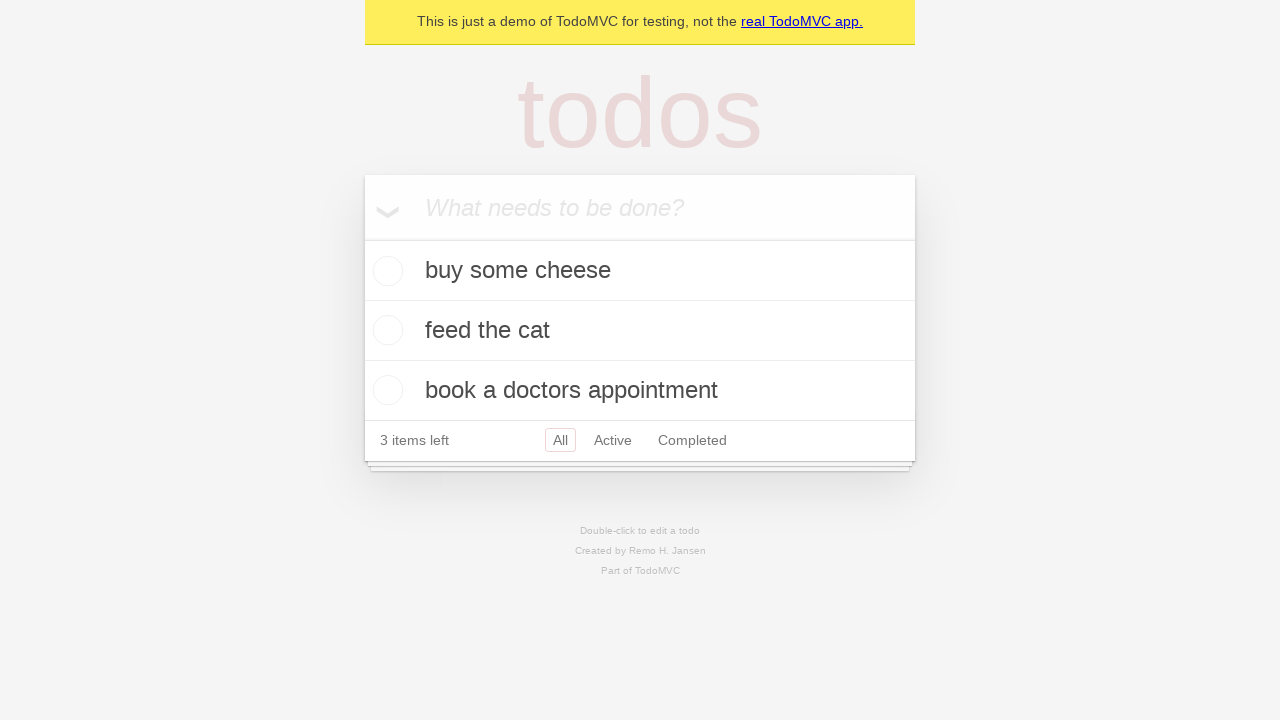

Waited for all 3 todos to be created
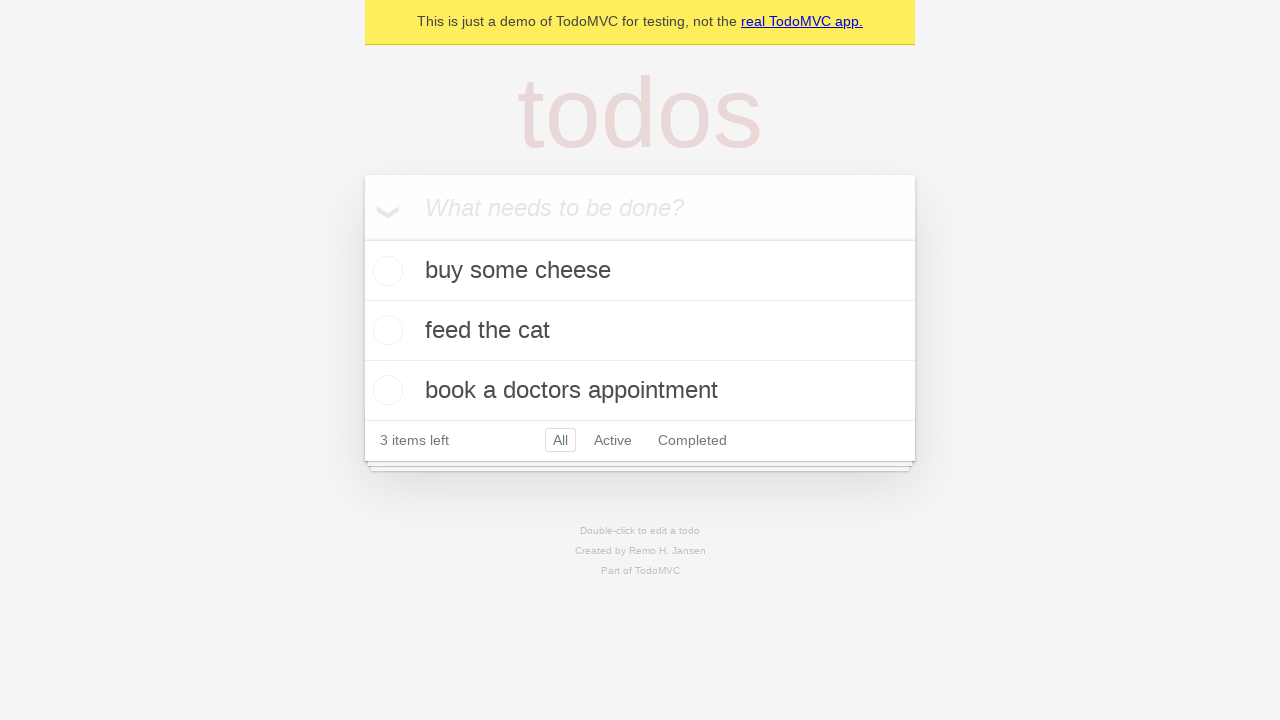

Clicked toggle-all checkbox to mark all items as completed at (362, 238) on internal:label="Mark all as complete"i
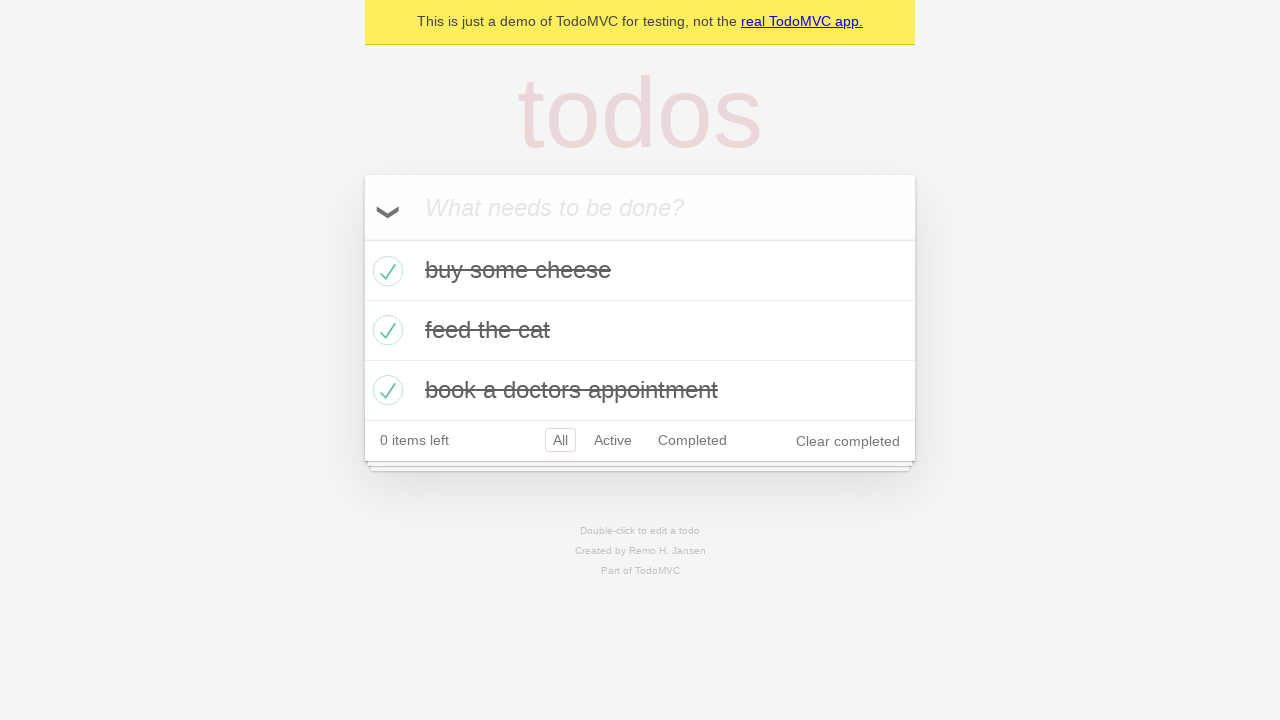

Verified all todos are marked as completed
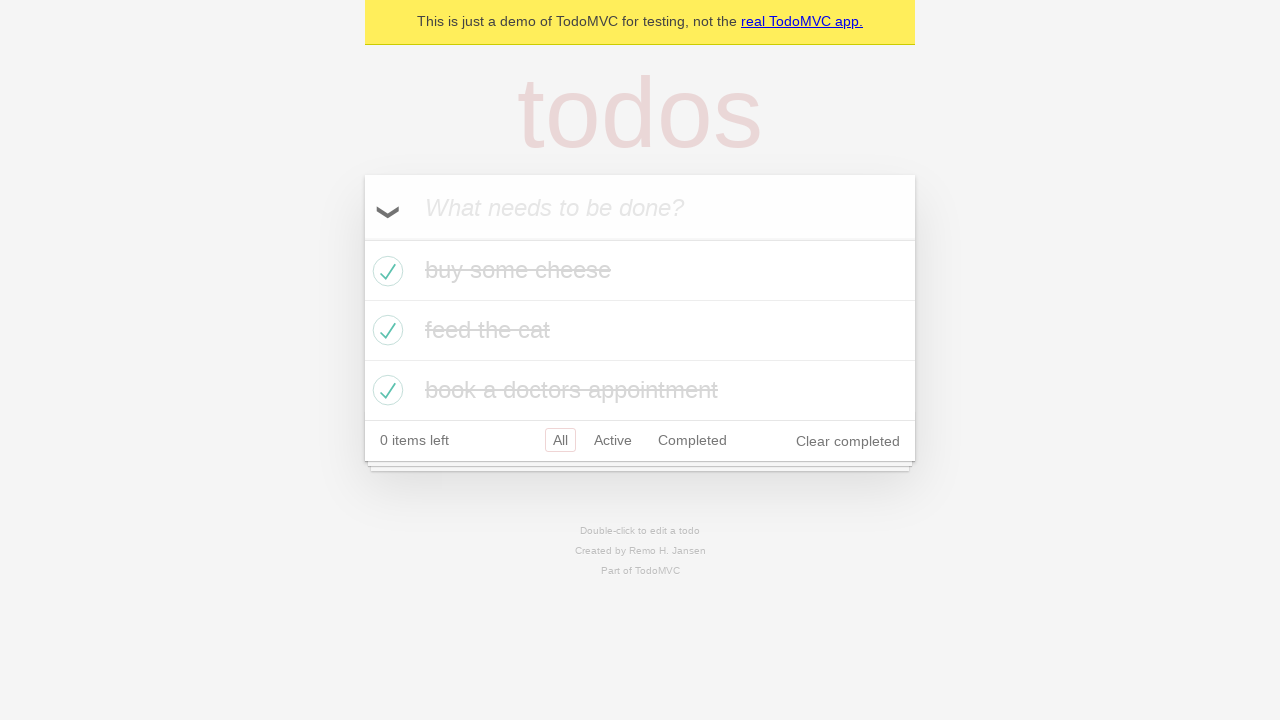

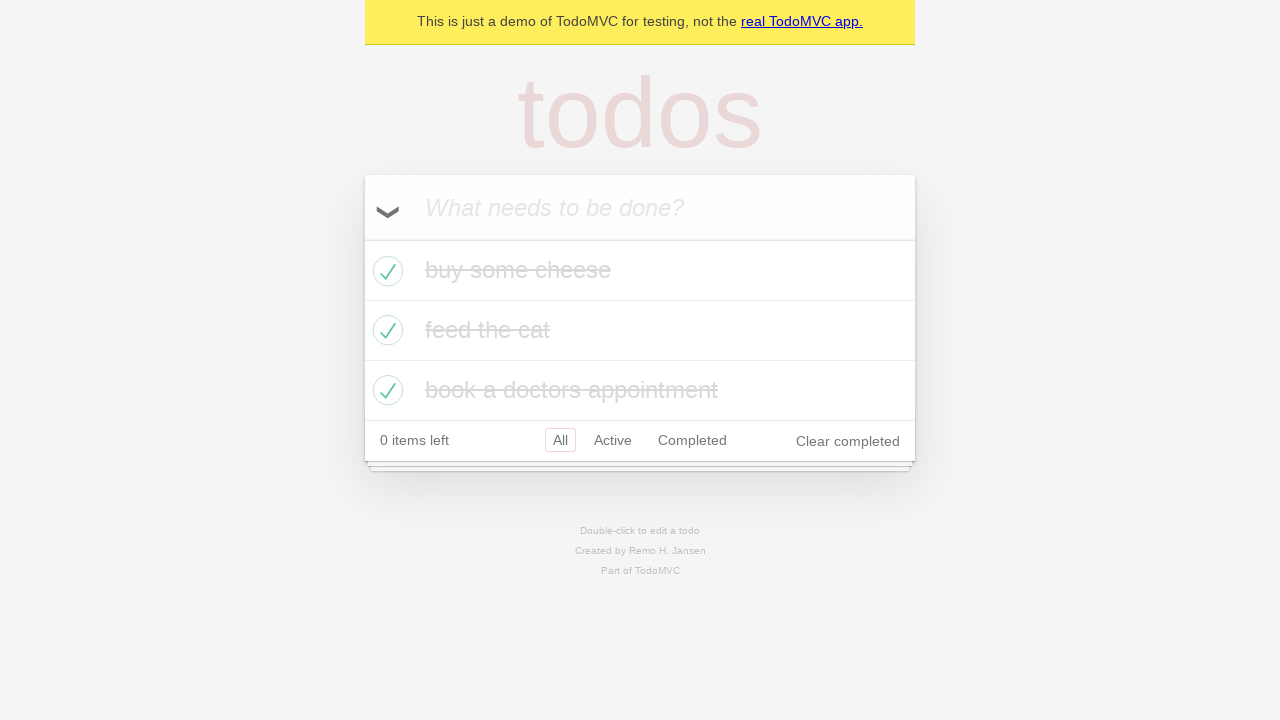